Tests an AngularJS web table by searching for a first name in the search field and verifying the search functionality works correctly.

Starting URL: https://www.globalsqa.com/angularJs-protractor/WebTable/

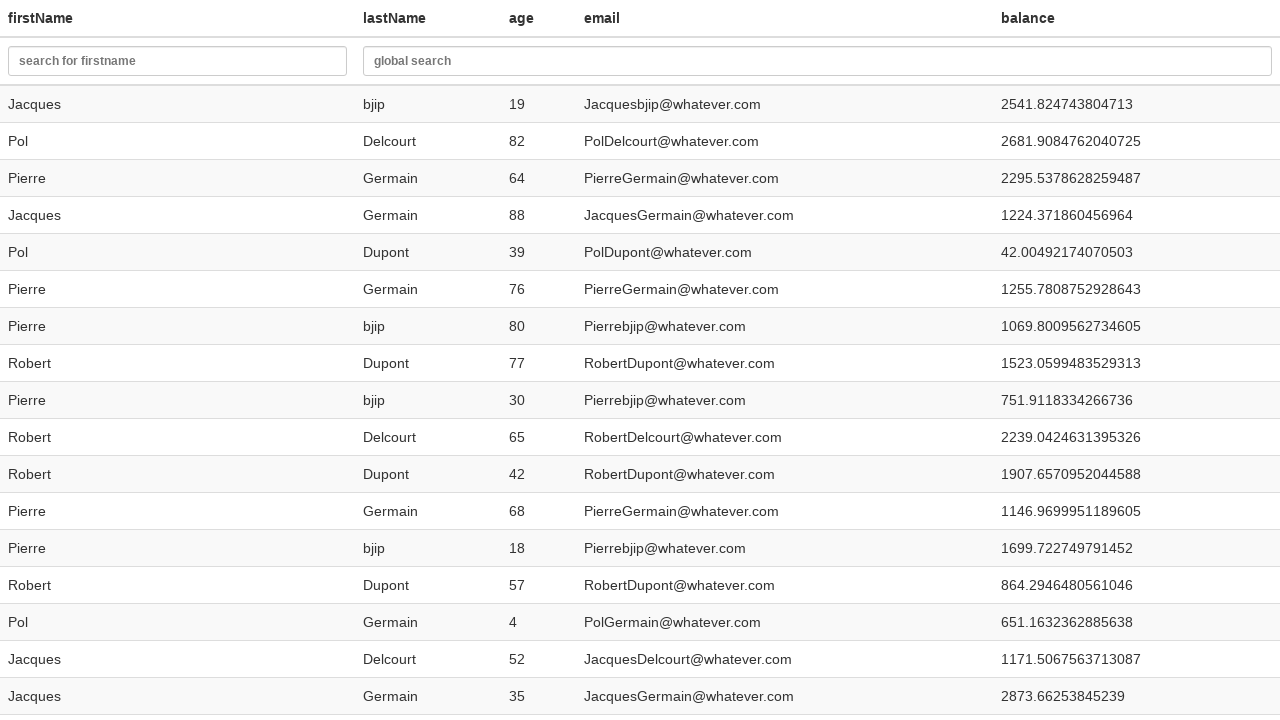

Waited for page to load (2000ms)
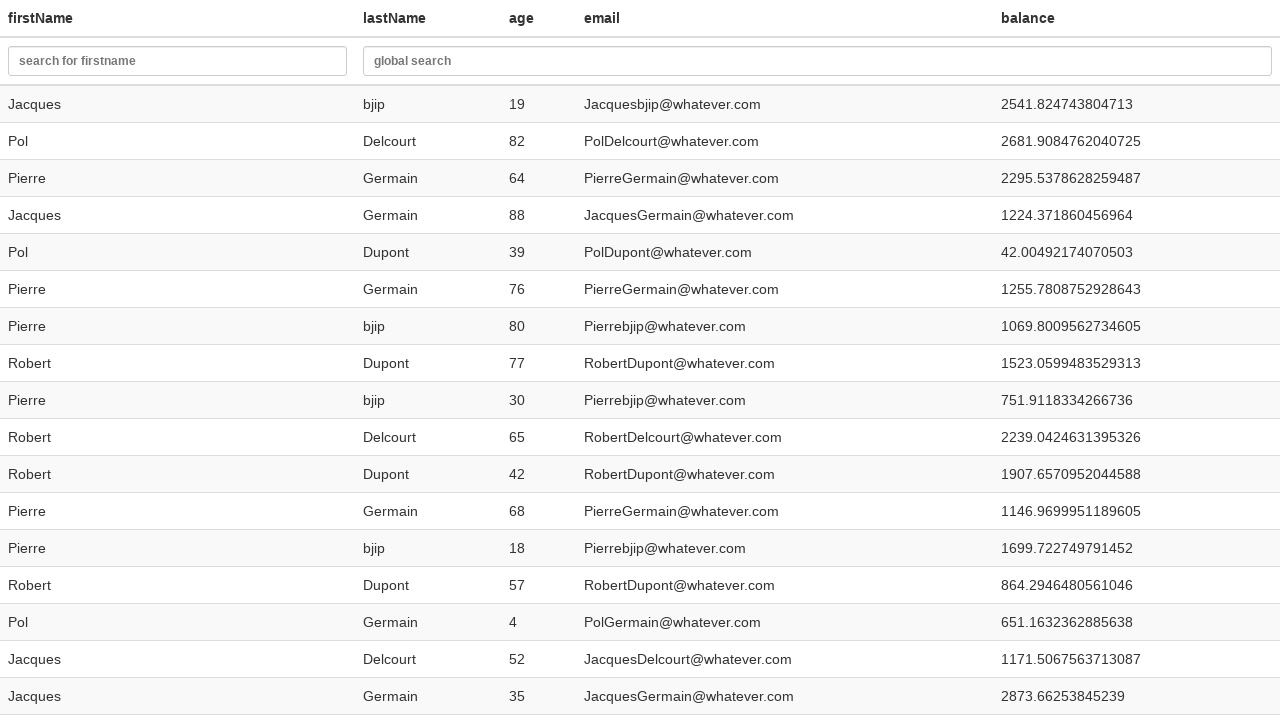

Typed 'Robert' sequentially into firstName search field
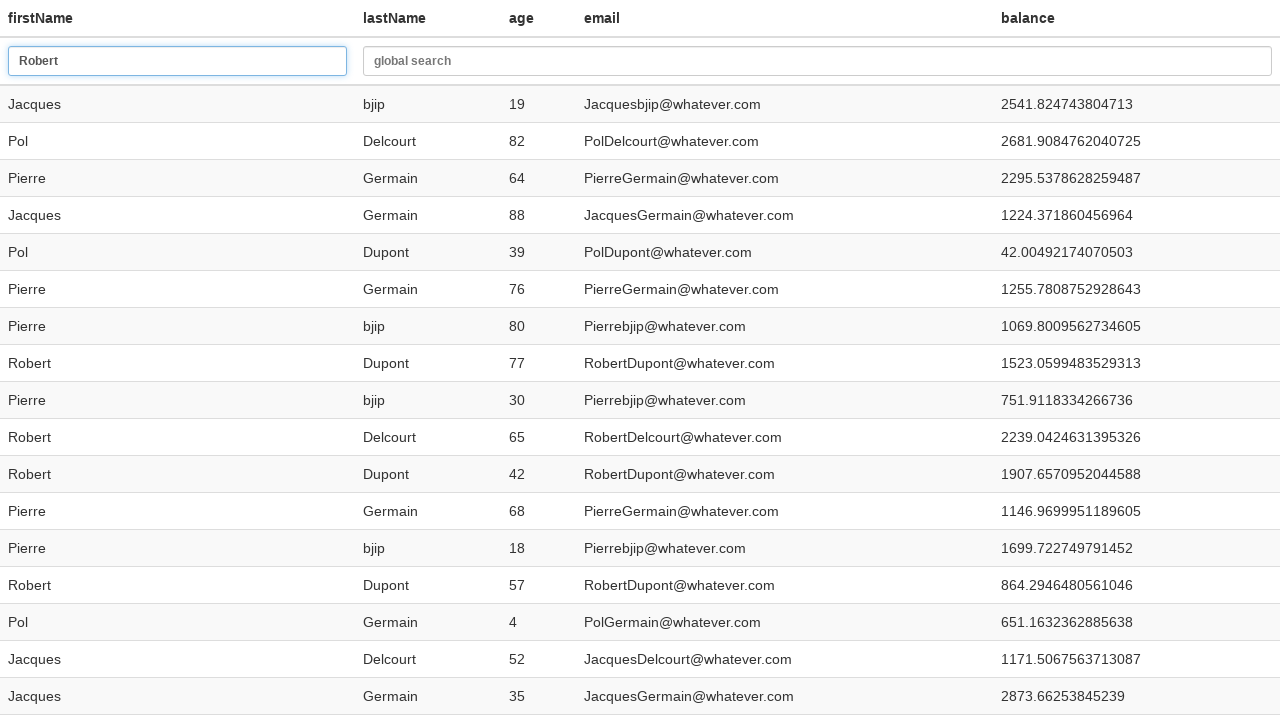

Verified search input has value 'Robert'
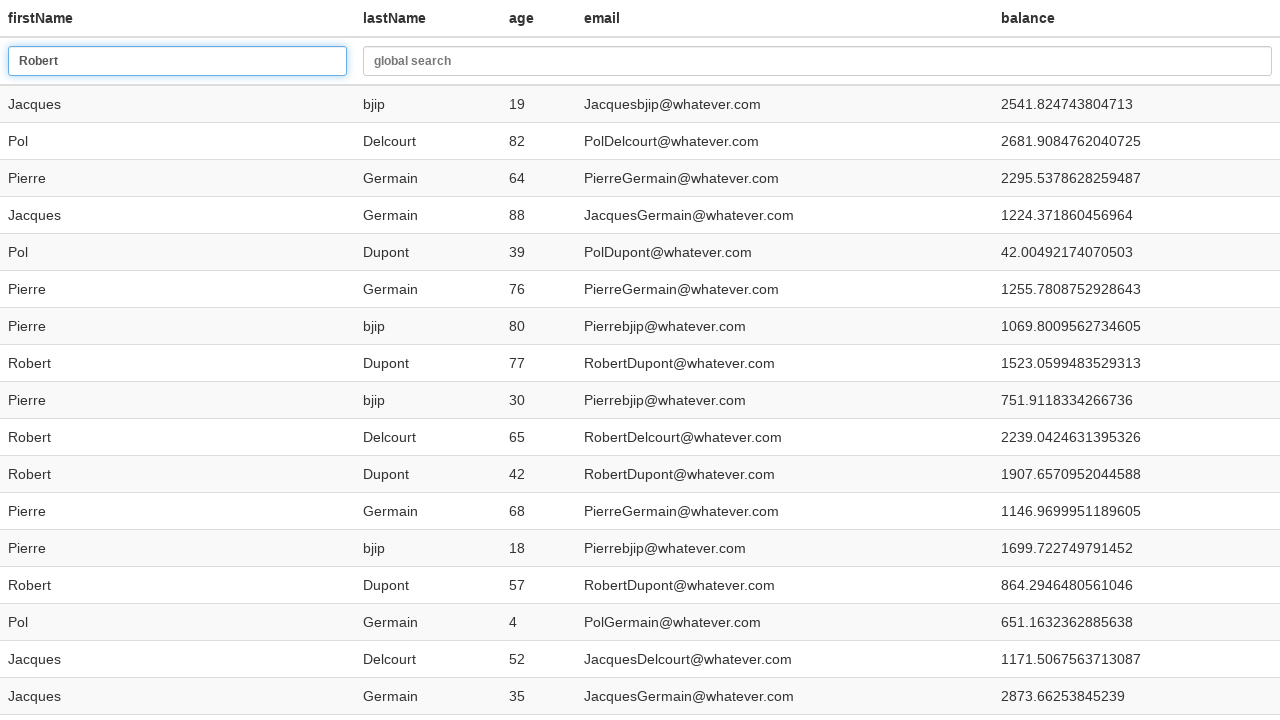

Waited for table to update with filtered results (1000ms)
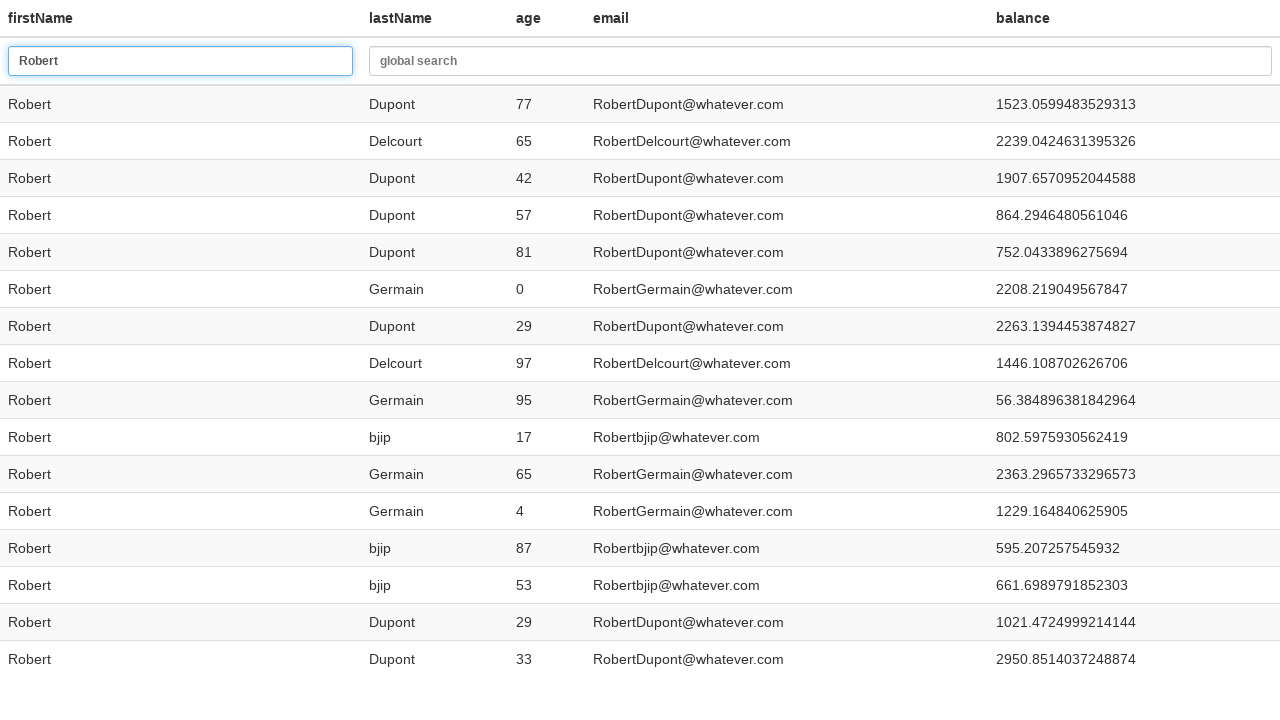

Confirmed table rows are present after search
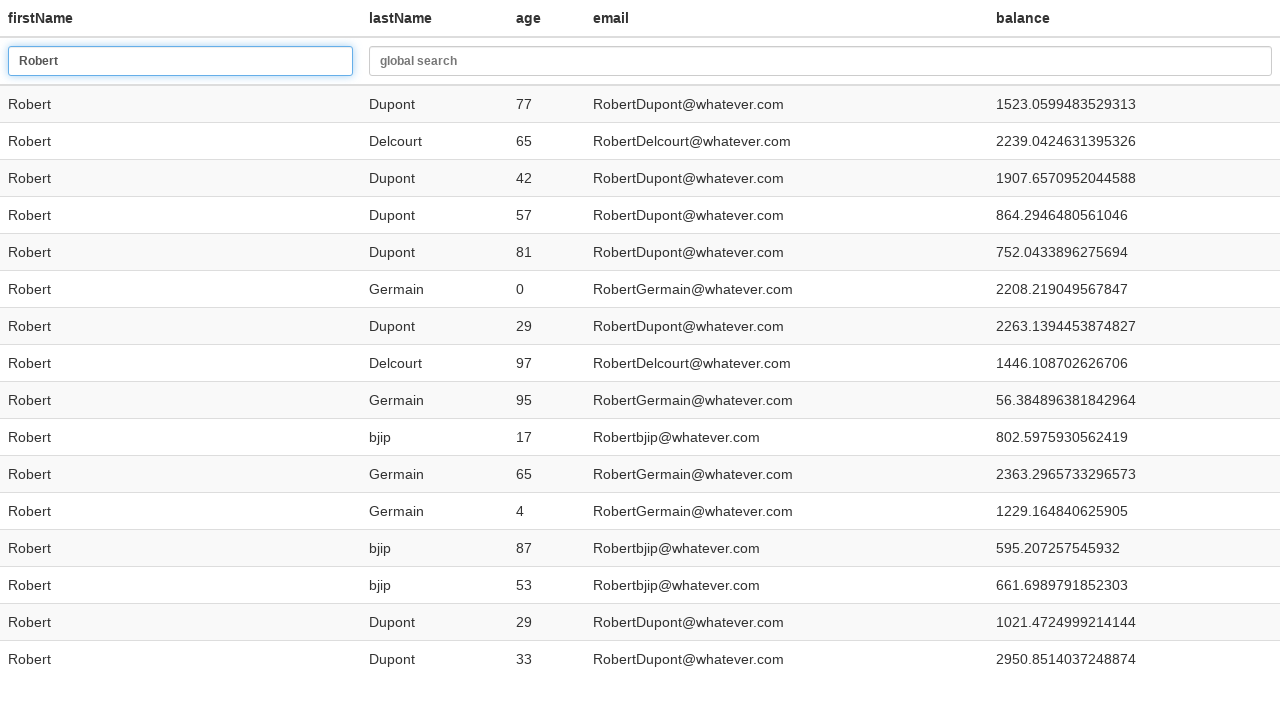

Verified first table row is visible with search result
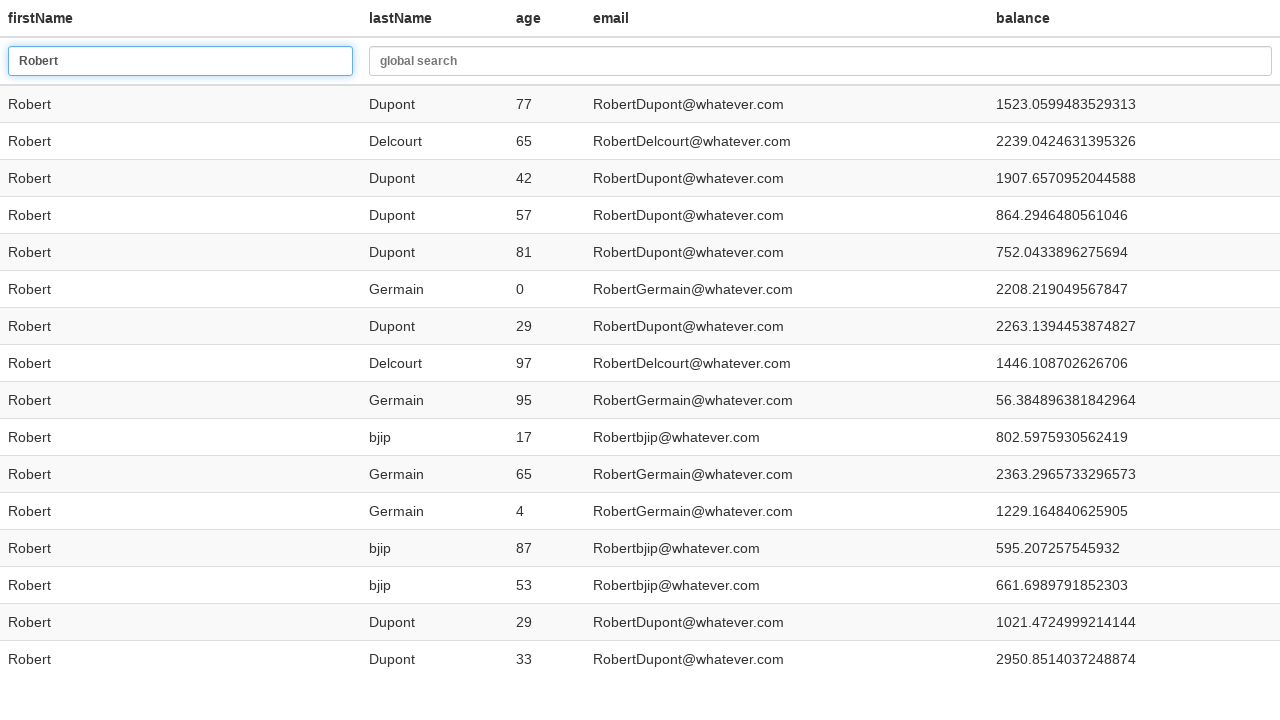

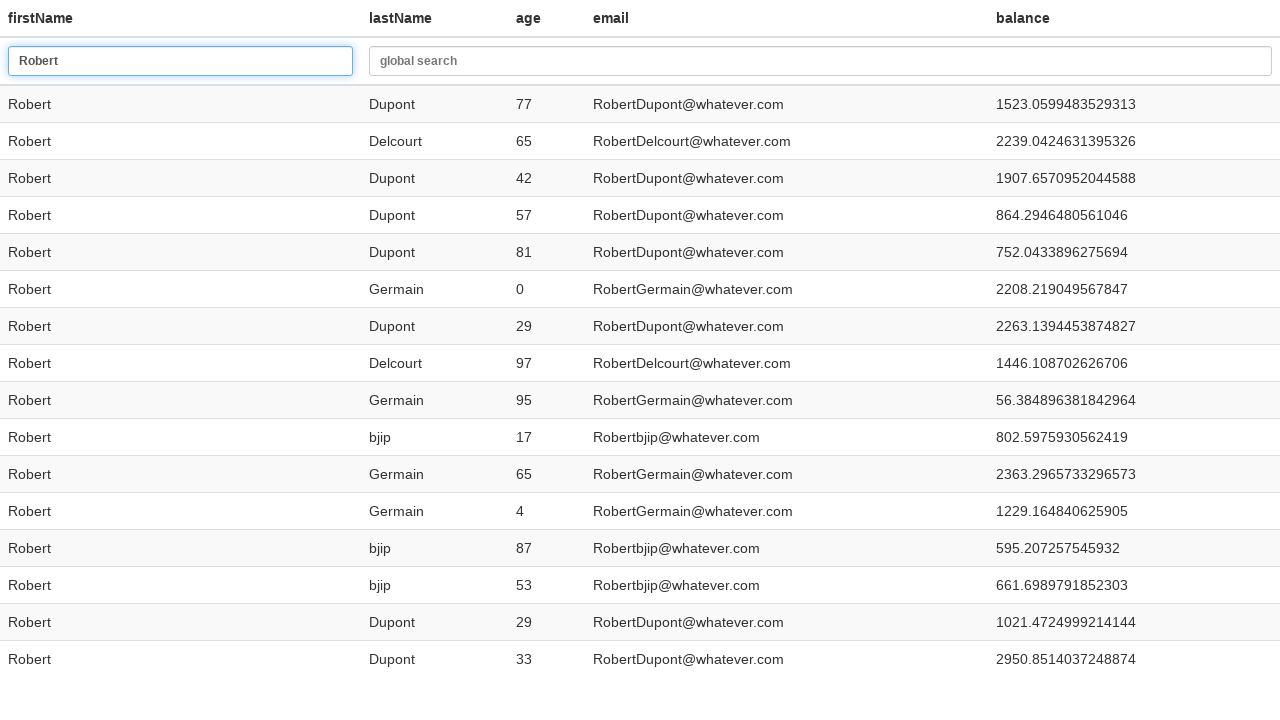